Tests alert handling functionality by triggering different types of alerts and interacting with them

Starting URL: https://rahulshettyacademy.com/AutomationPractice

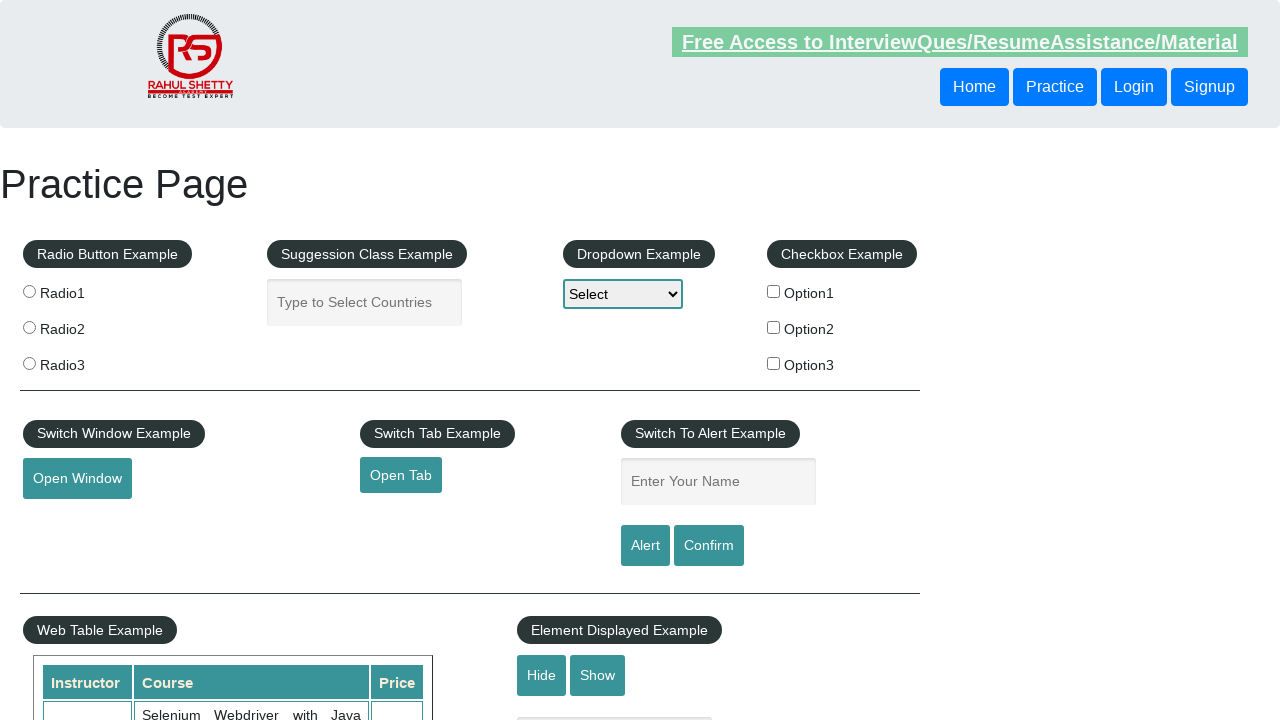

Filled name field with 'Soresa Hailu' on #name
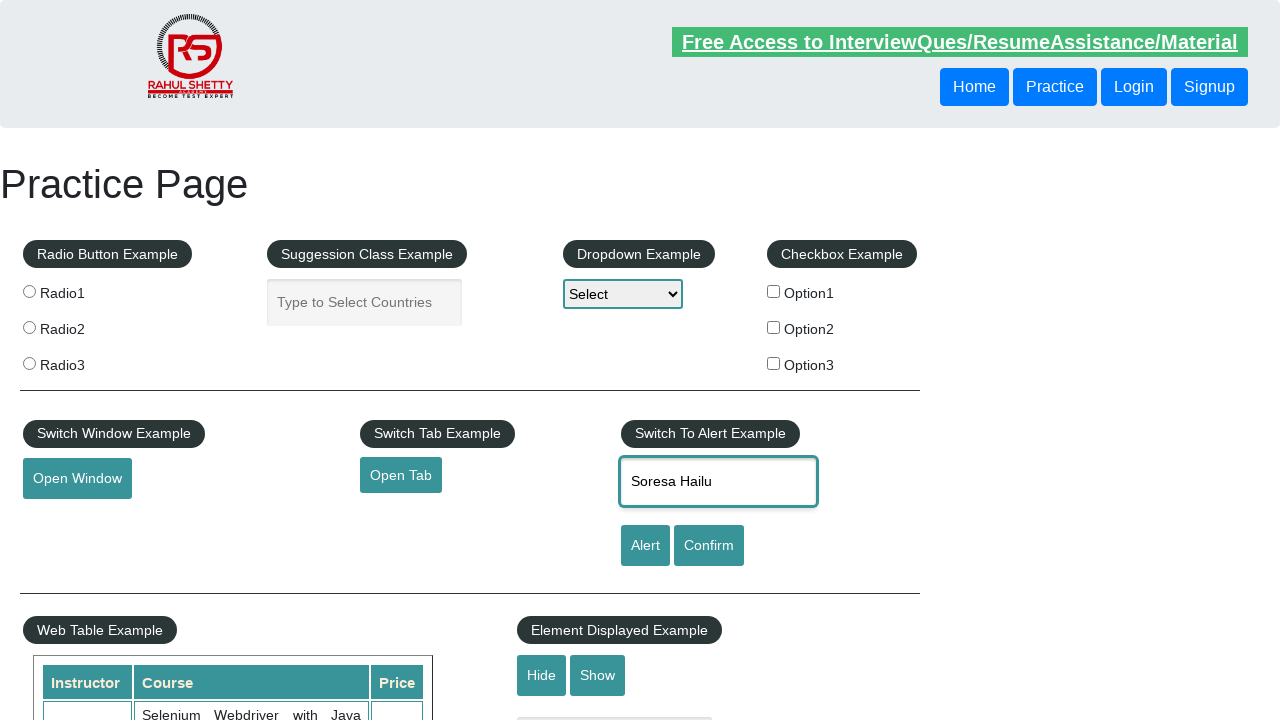

Clicked alert button to trigger first alert at (645, 546) on #alertbtn
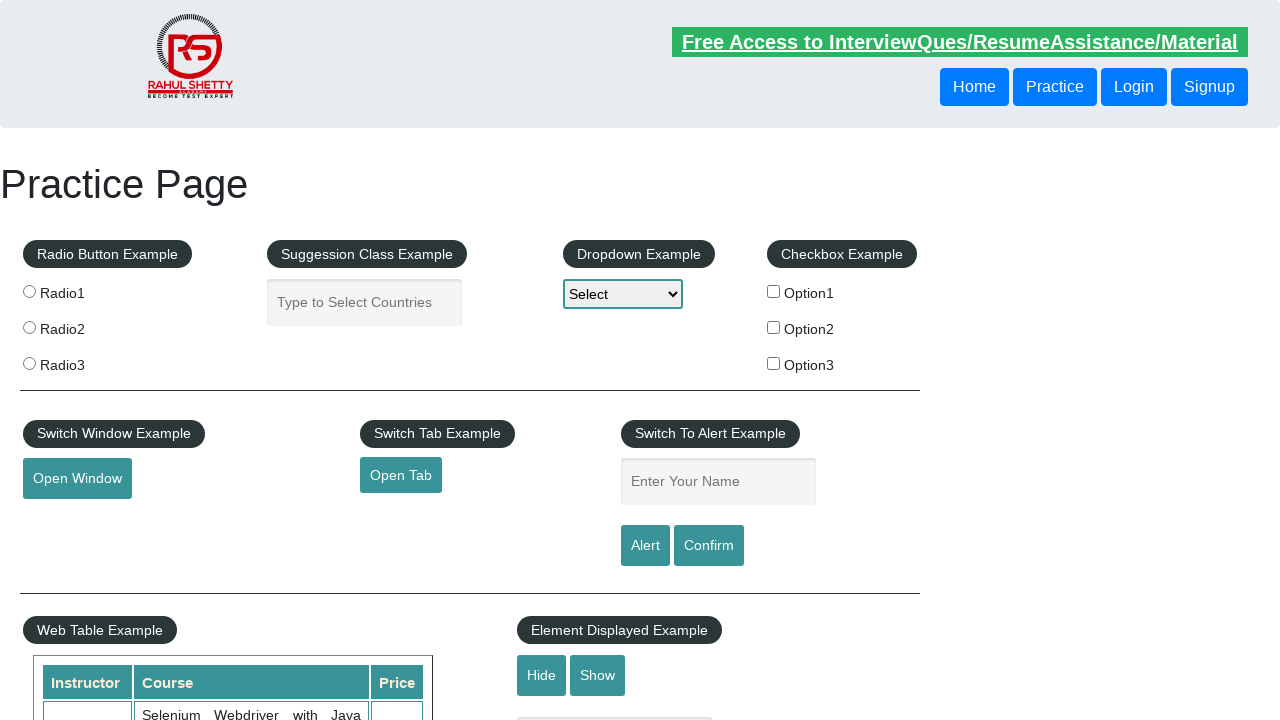

Accepted the alert dialog
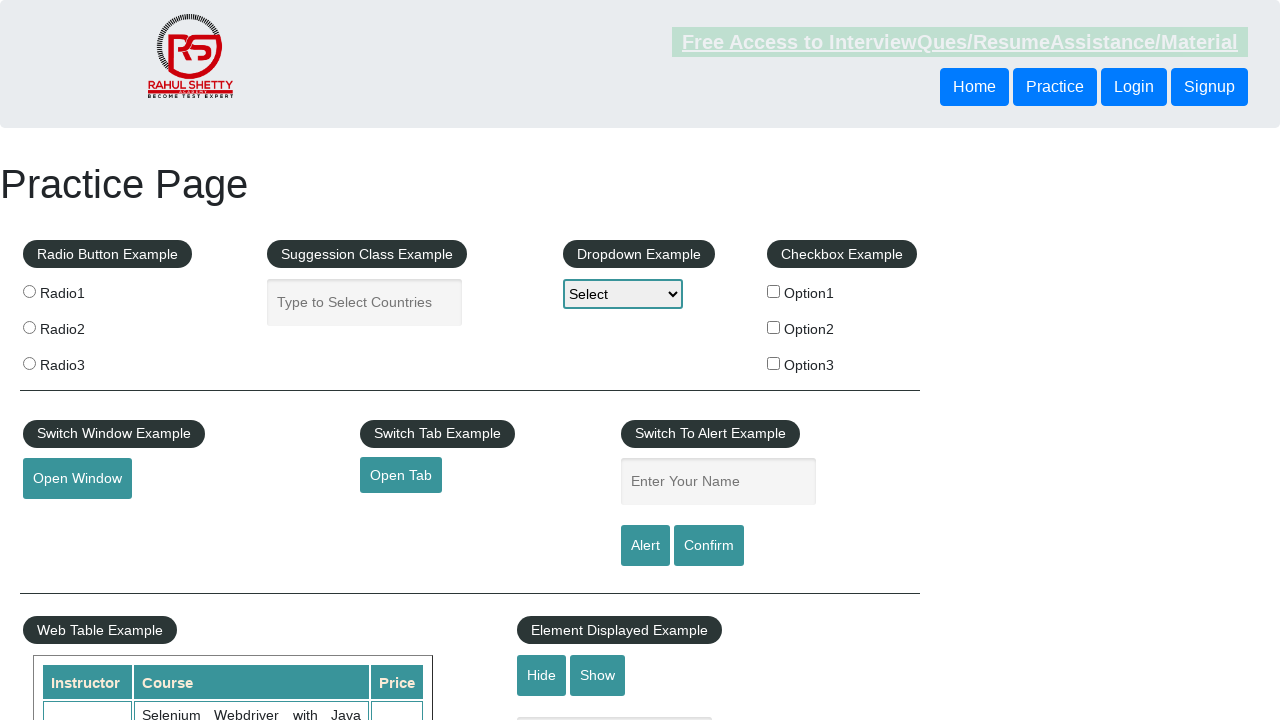

Clicked confirm button to trigger second alert at (709, 546) on #confirmbtn
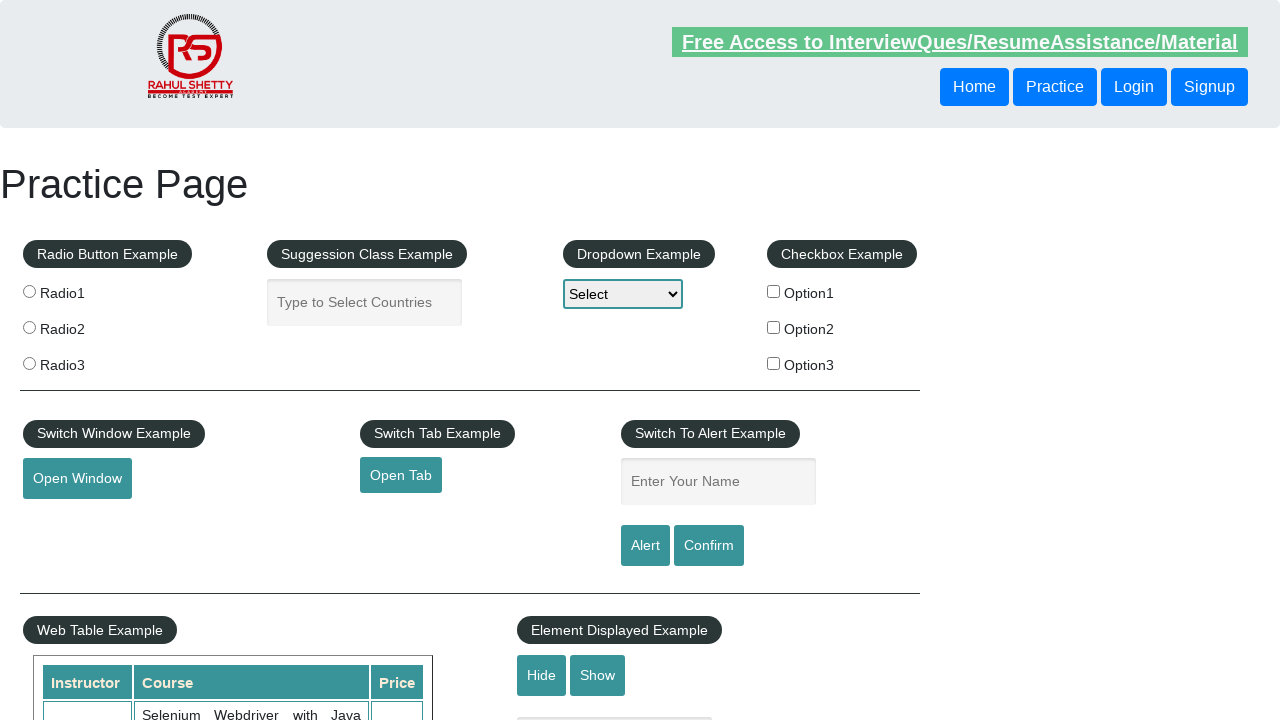

Dismissed the confirm dialog
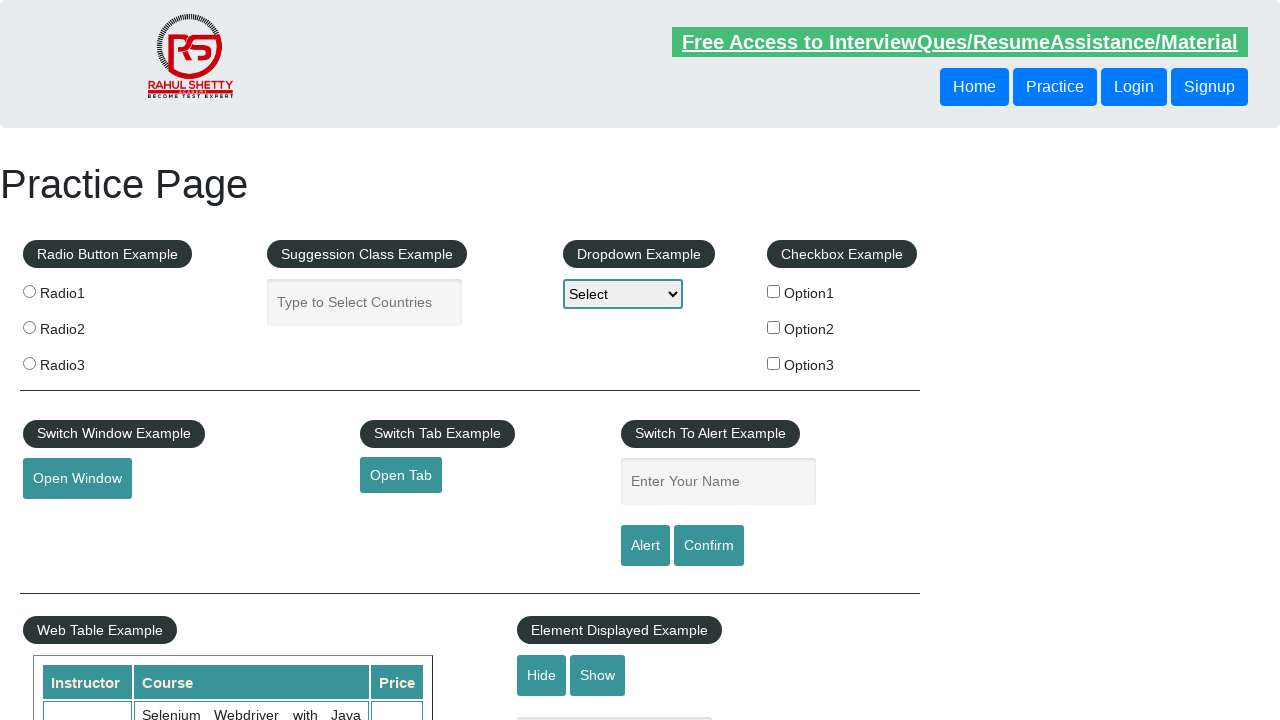

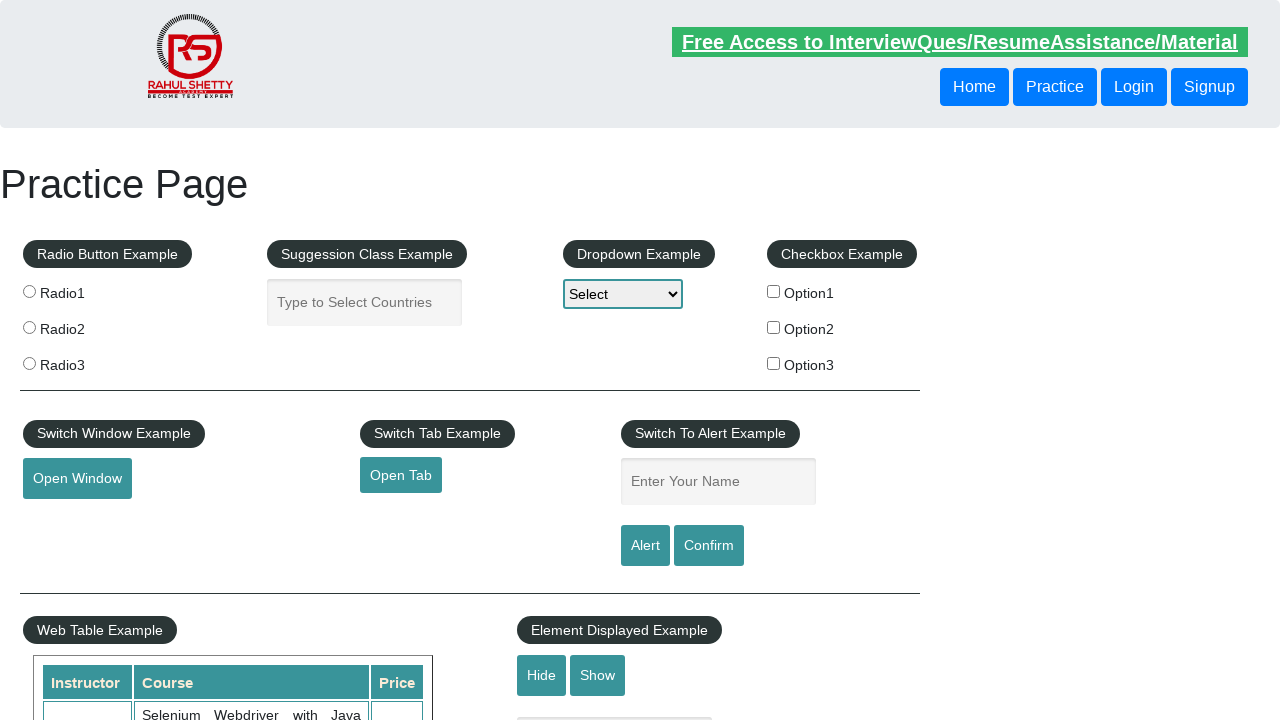